Tests calculator negative result by clicking 3 - 5 and verifying the result equals -2

Starting URL: https://testpages.eviltester.com/styled/apps/calculator.html

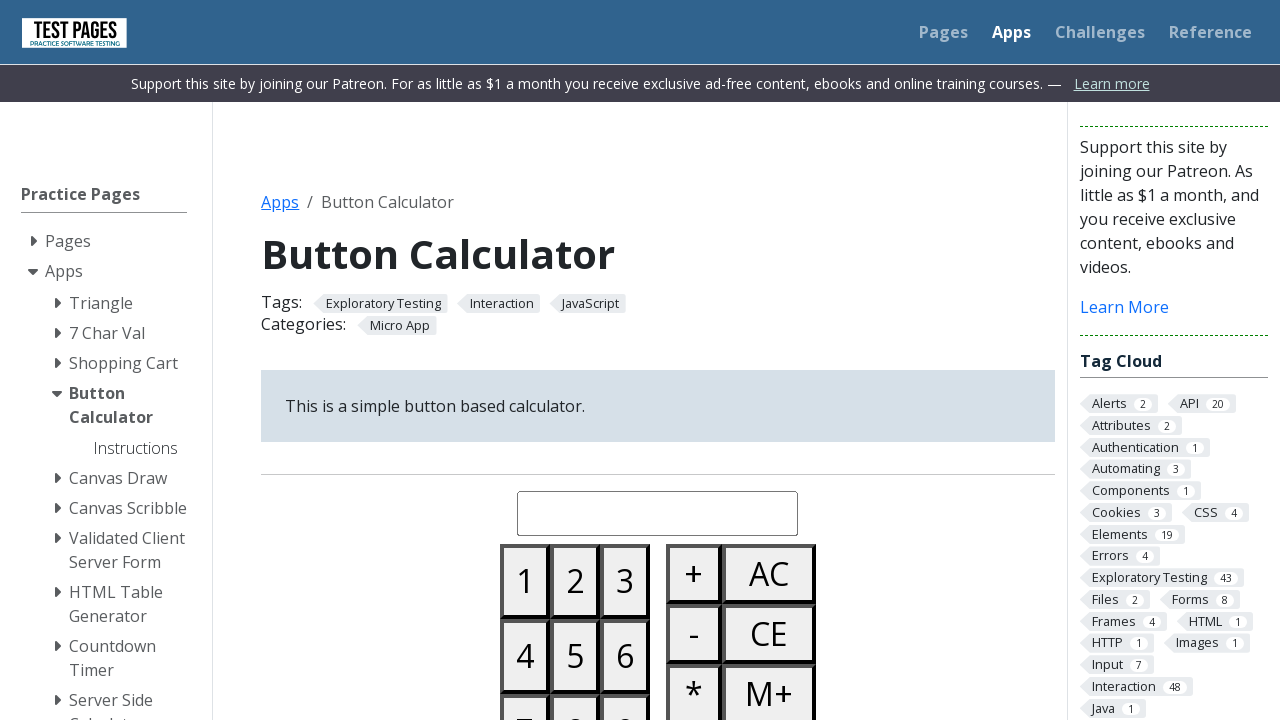

Clicked button 3 at (625, 581) on #button03
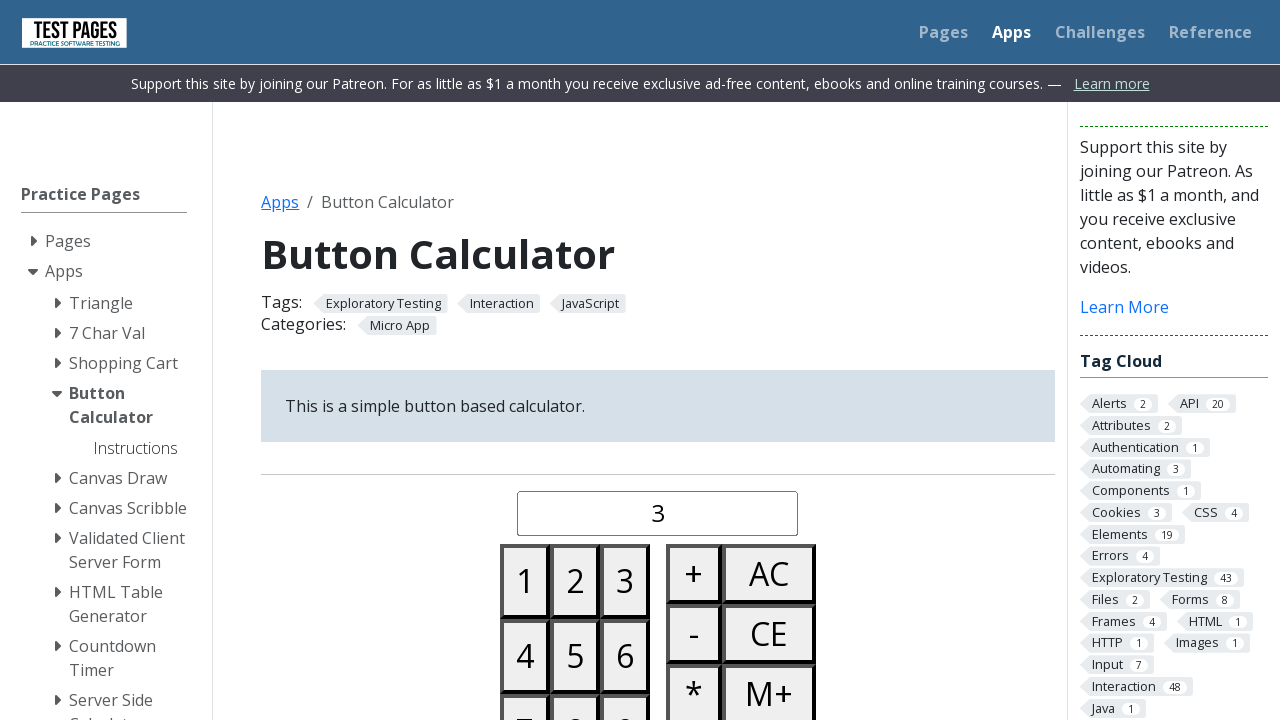

Clicked minus button at (694, 634) on #buttonminus
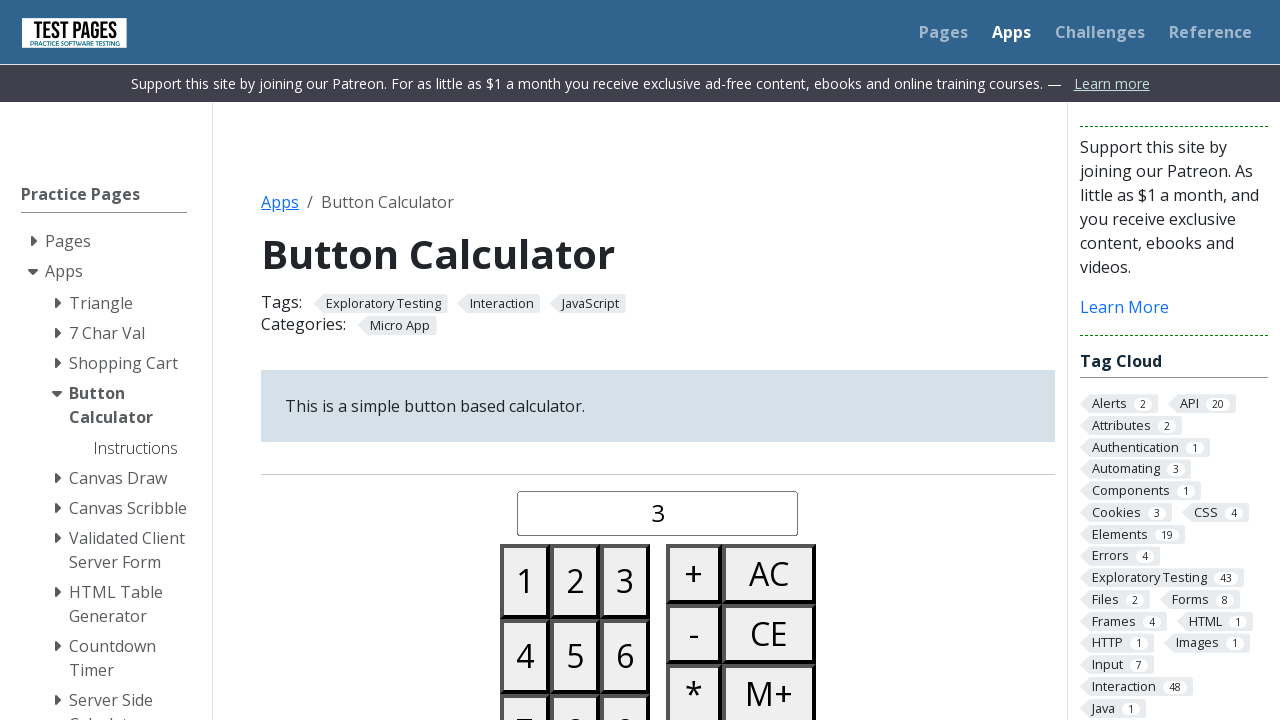

Clicked button 5 at (575, 656) on #button05
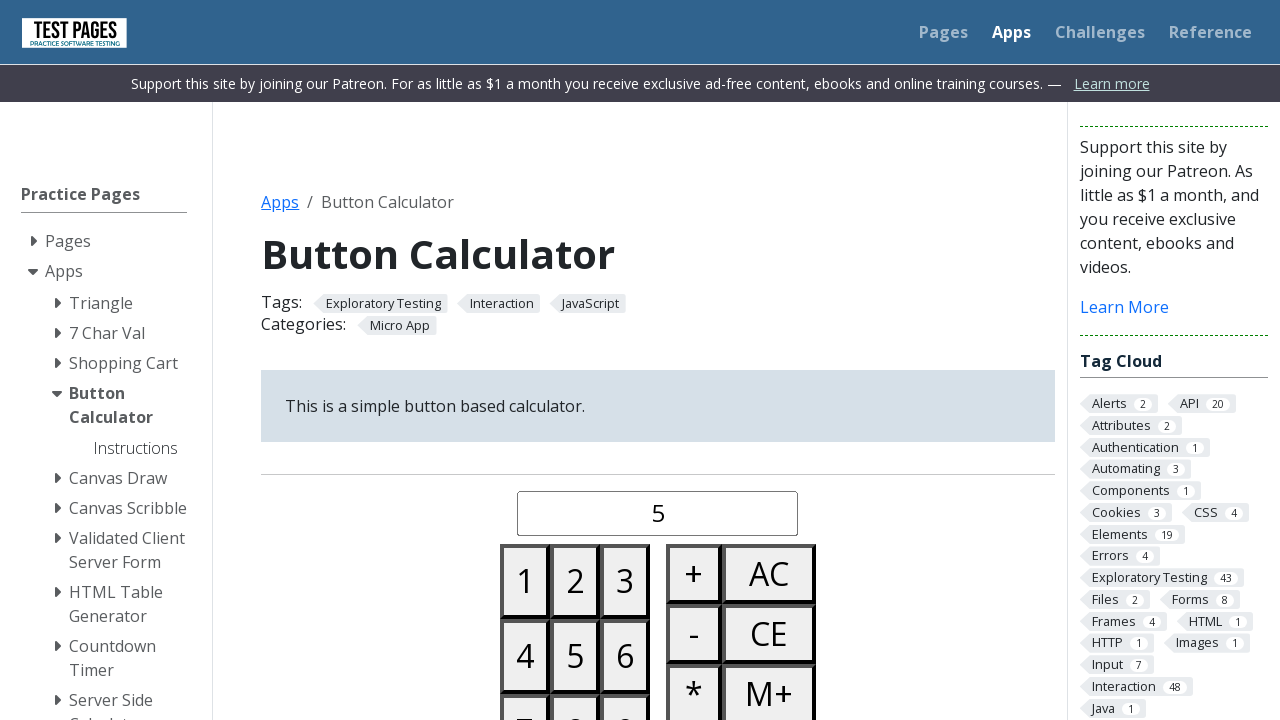

Clicked equals button at (694, 360) on #buttonequals
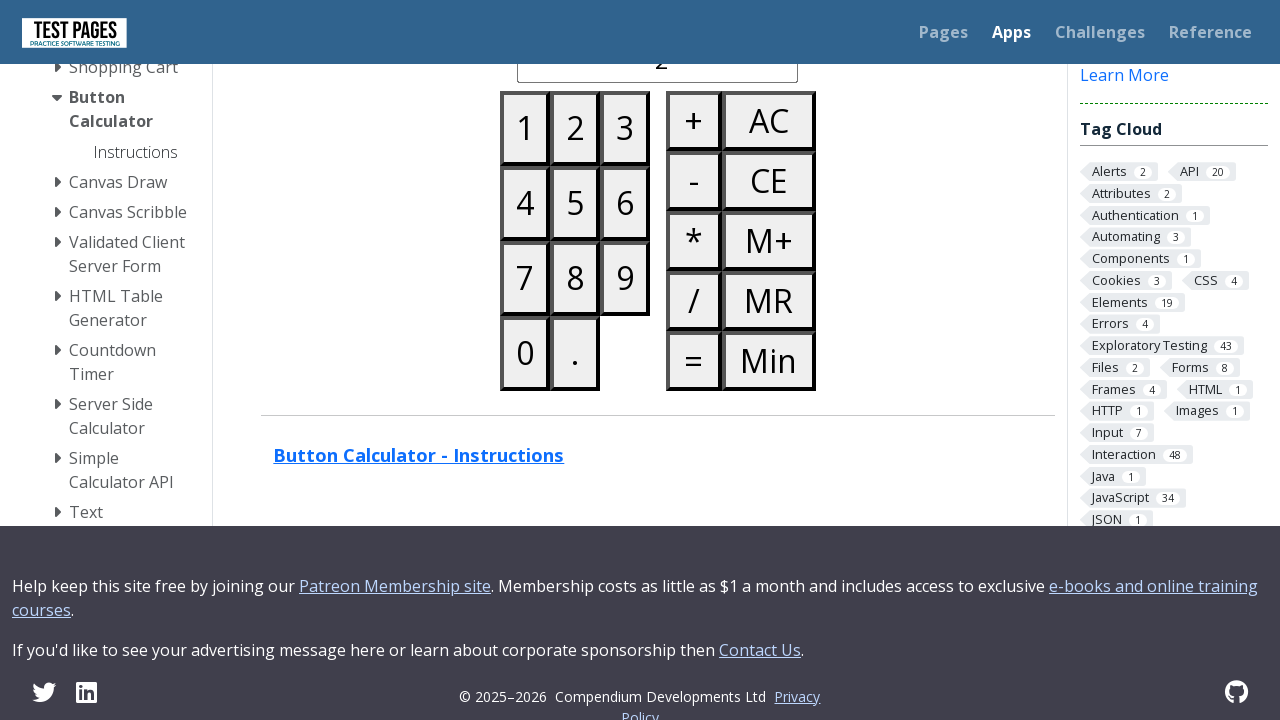

Result display loaded
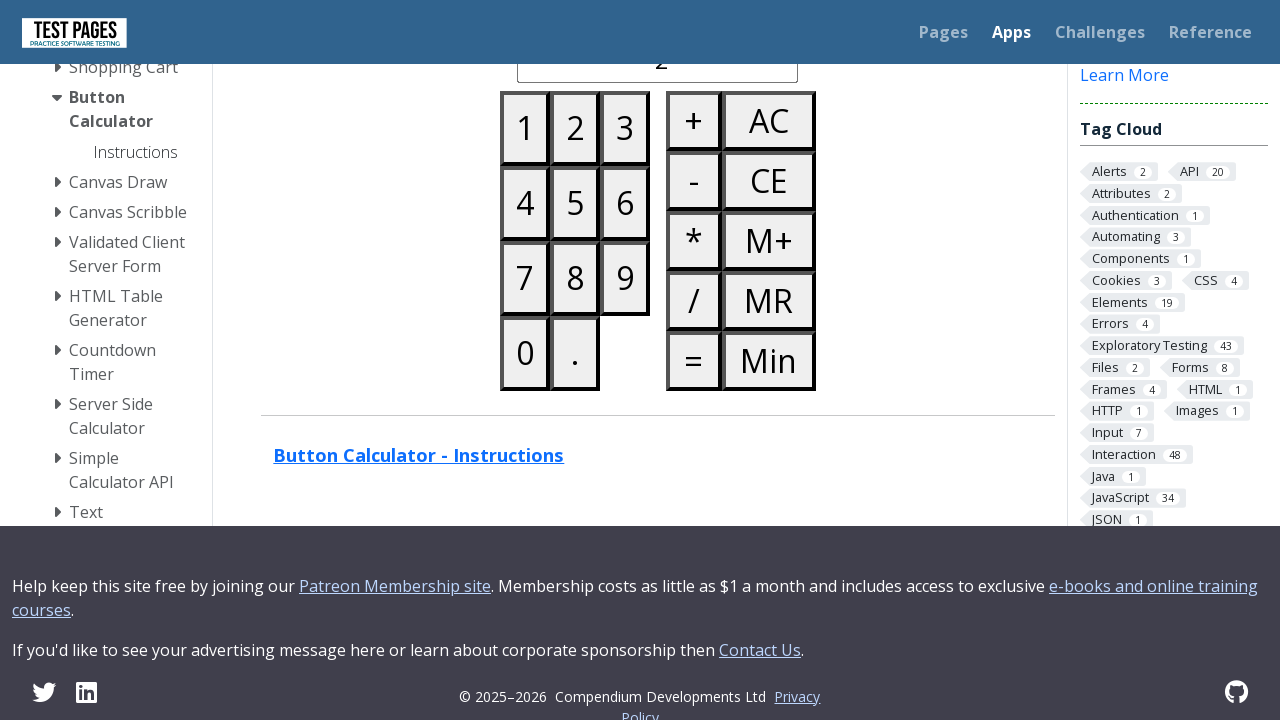

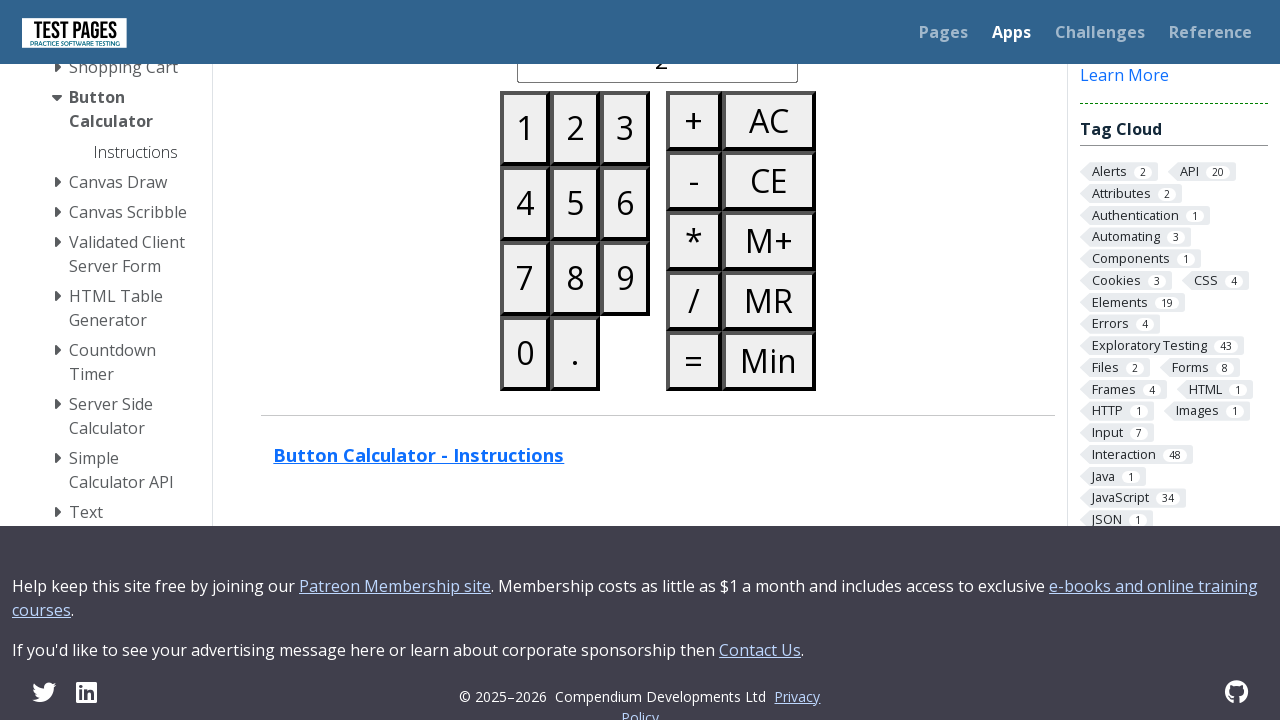